Tests clicking All filter to display all todo items regardless of completion status

Starting URL: https://demo.playwright.dev/todomvc

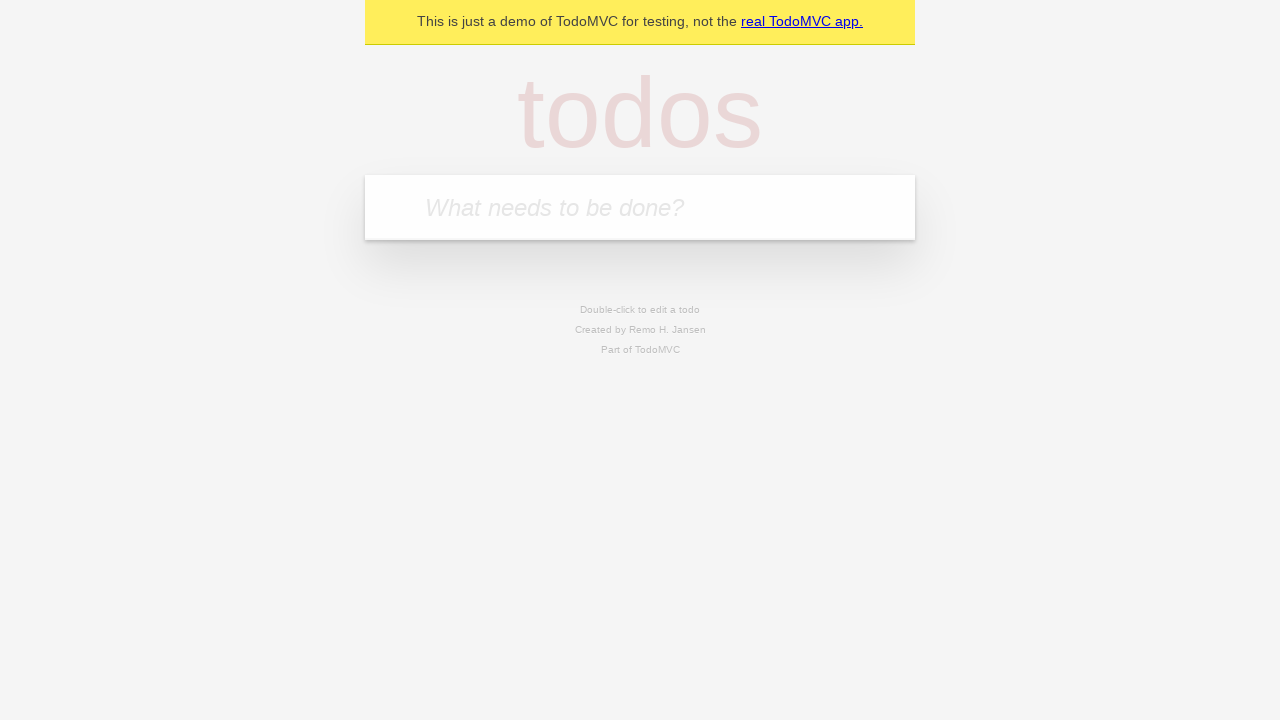

Filled todo input with 'buy some cheese' on internal:attr=[placeholder="What needs to be done?"i]
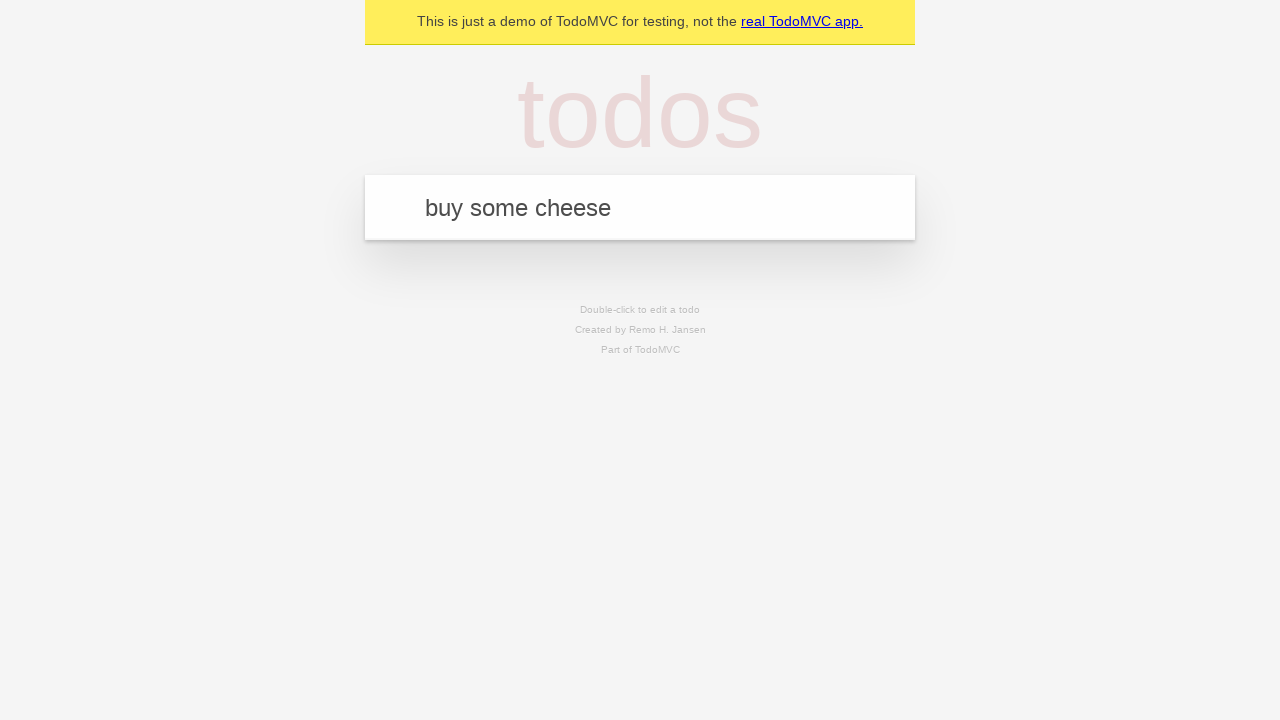

Pressed Enter to create todo 'buy some cheese' on internal:attr=[placeholder="What needs to be done?"i]
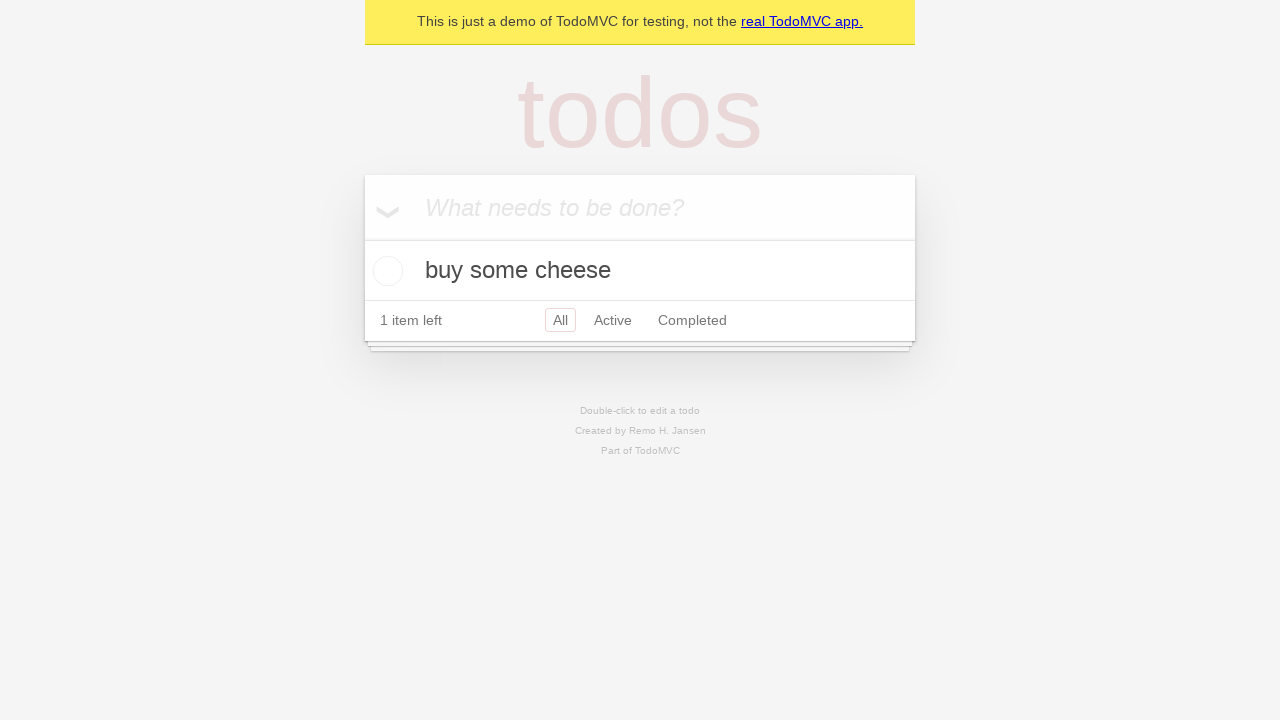

Filled todo input with 'feed the cat' on internal:attr=[placeholder="What needs to be done?"i]
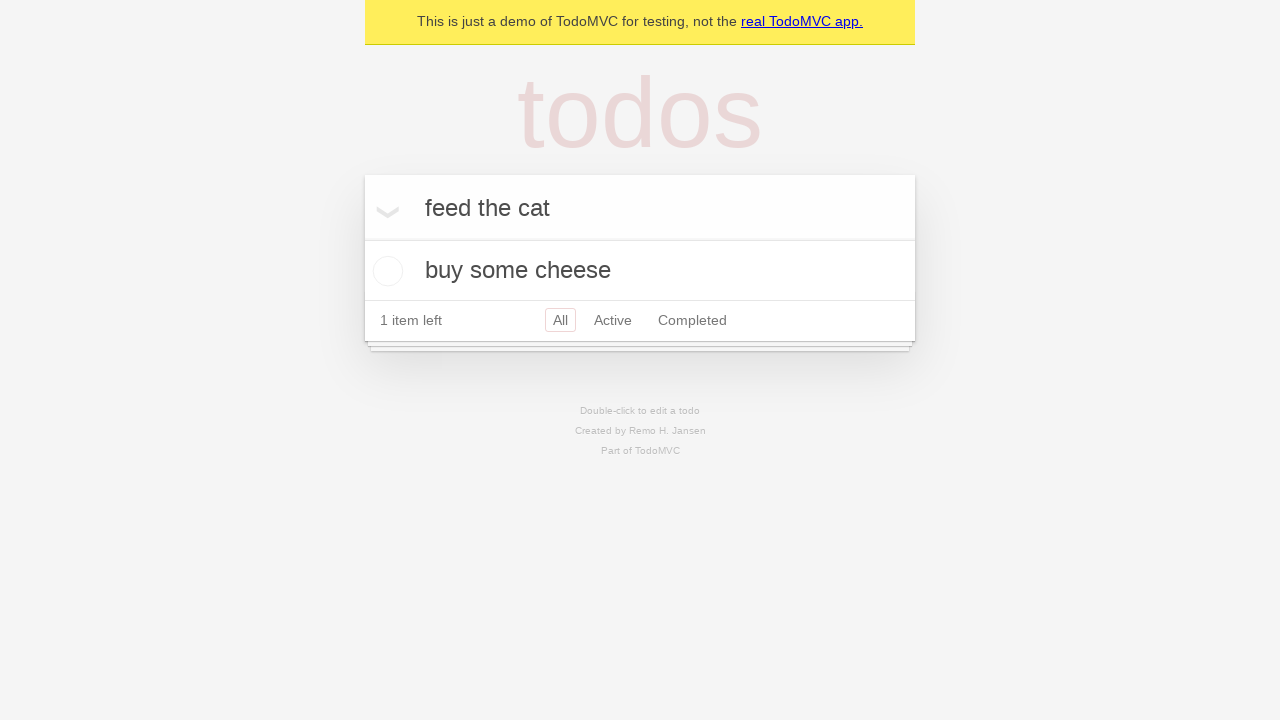

Pressed Enter to create todo 'feed the cat' on internal:attr=[placeholder="What needs to be done?"i]
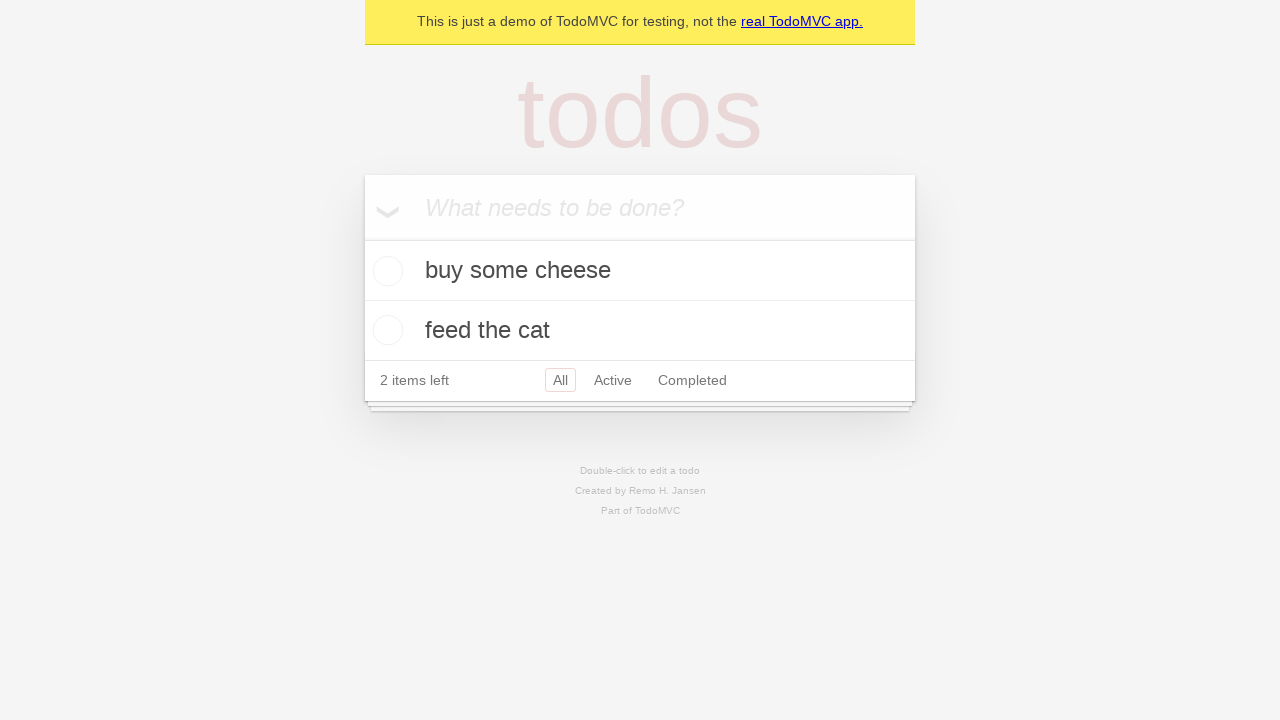

Filled todo input with 'book a doctors appointment' on internal:attr=[placeholder="What needs to be done?"i]
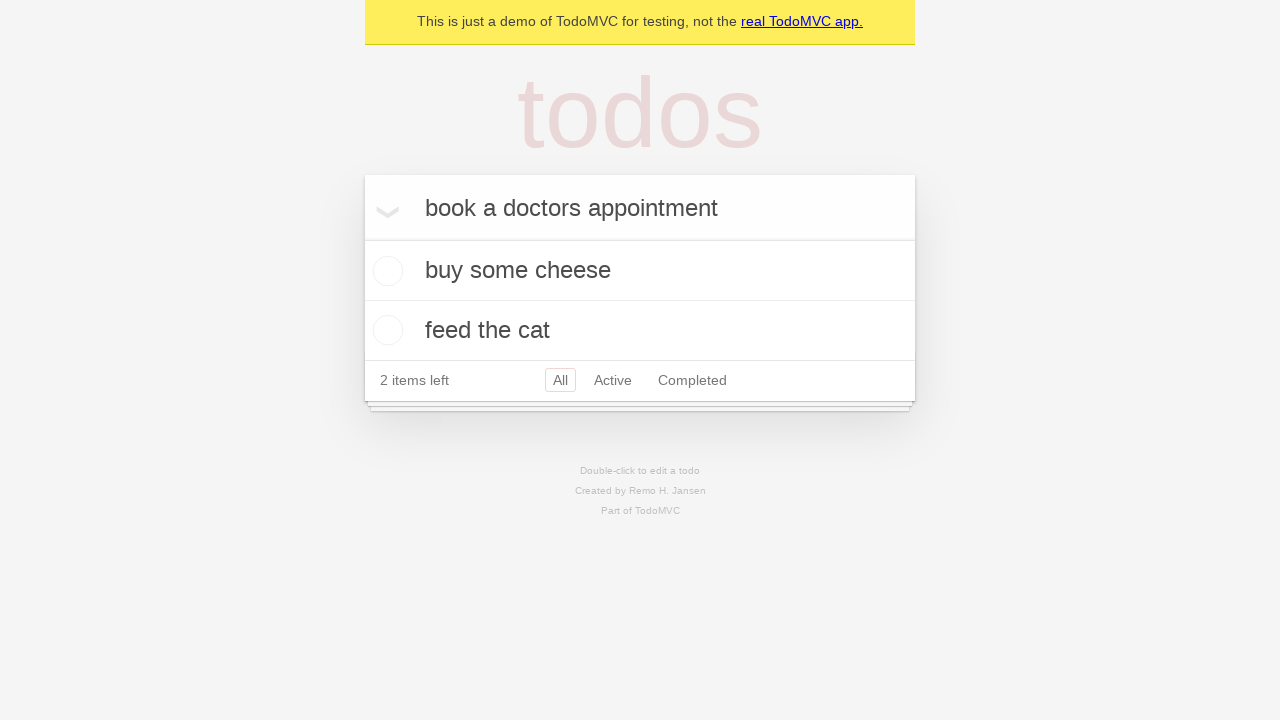

Pressed Enter to create todo 'book a doctors appointment' on internal:attr=[placeholder="What needs to be done?"i]
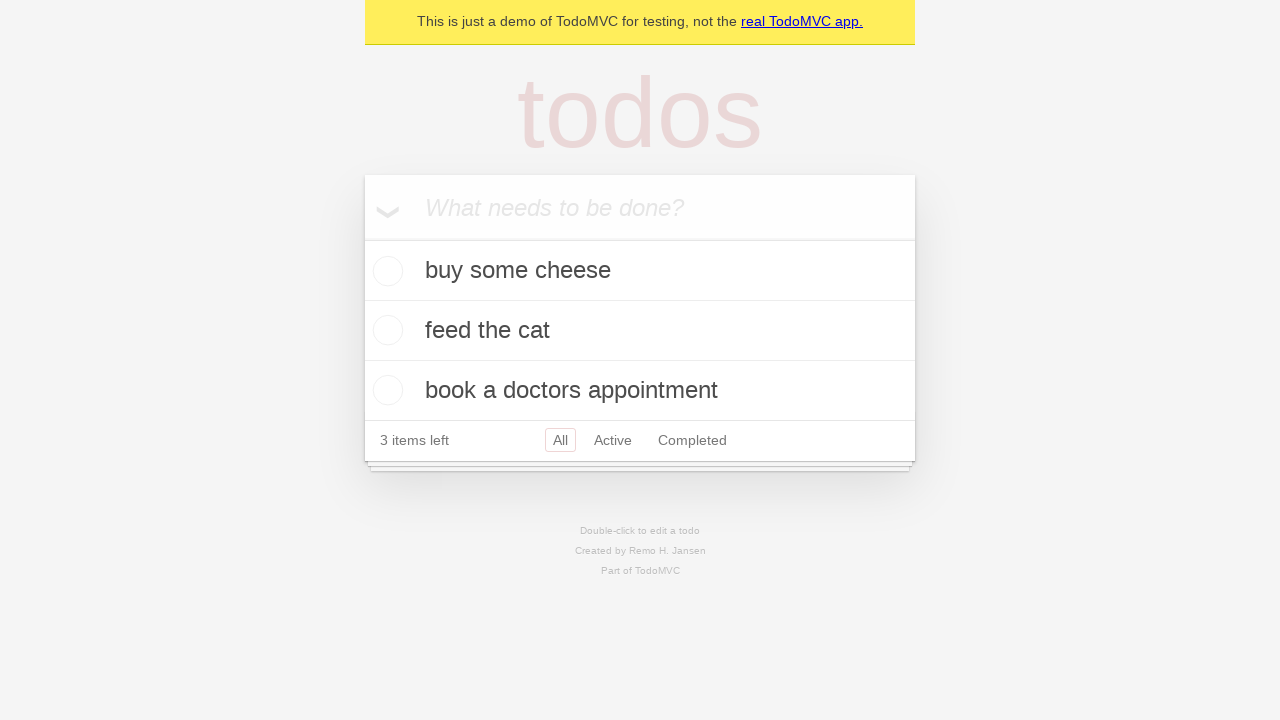

Checked the second todo item (feed the cat) at (385, 330) on internal:testid=[data-testid="todo-item"s] >> nth=1 >> internal:role=checkbox
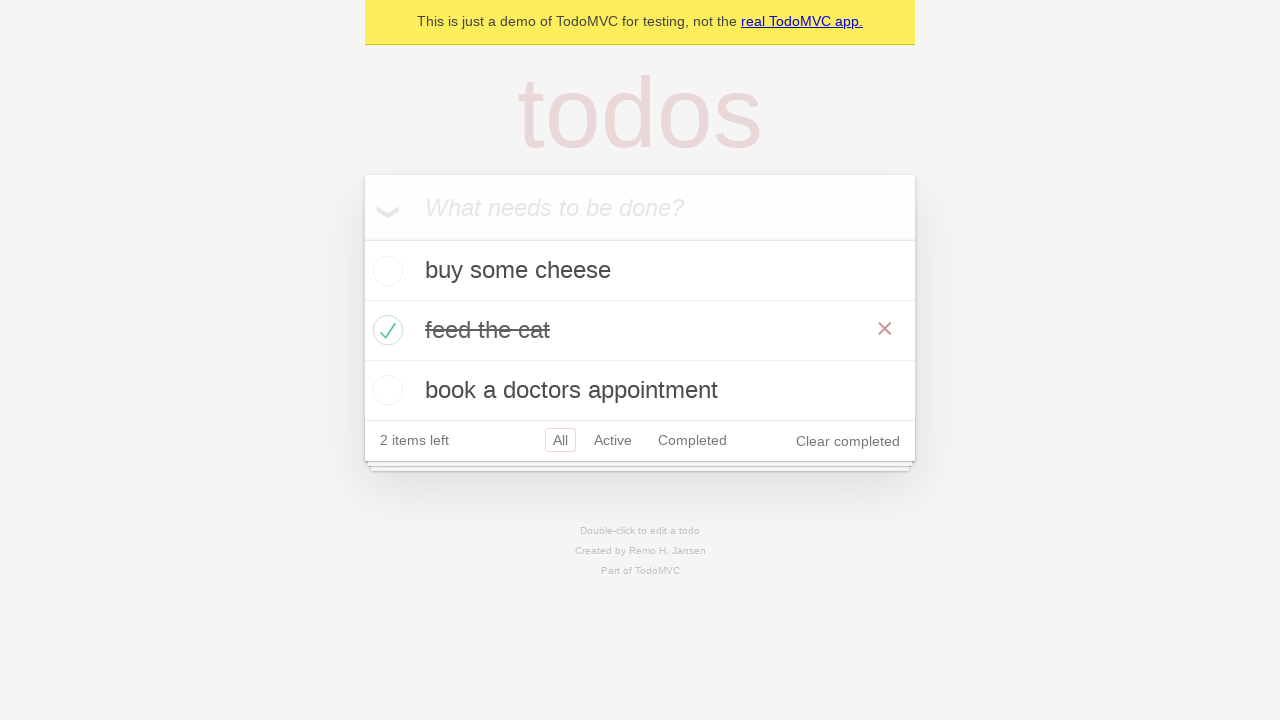

Clicked Active filter to display only active items at (613, 440) on internal:role=link[name="Active"i]
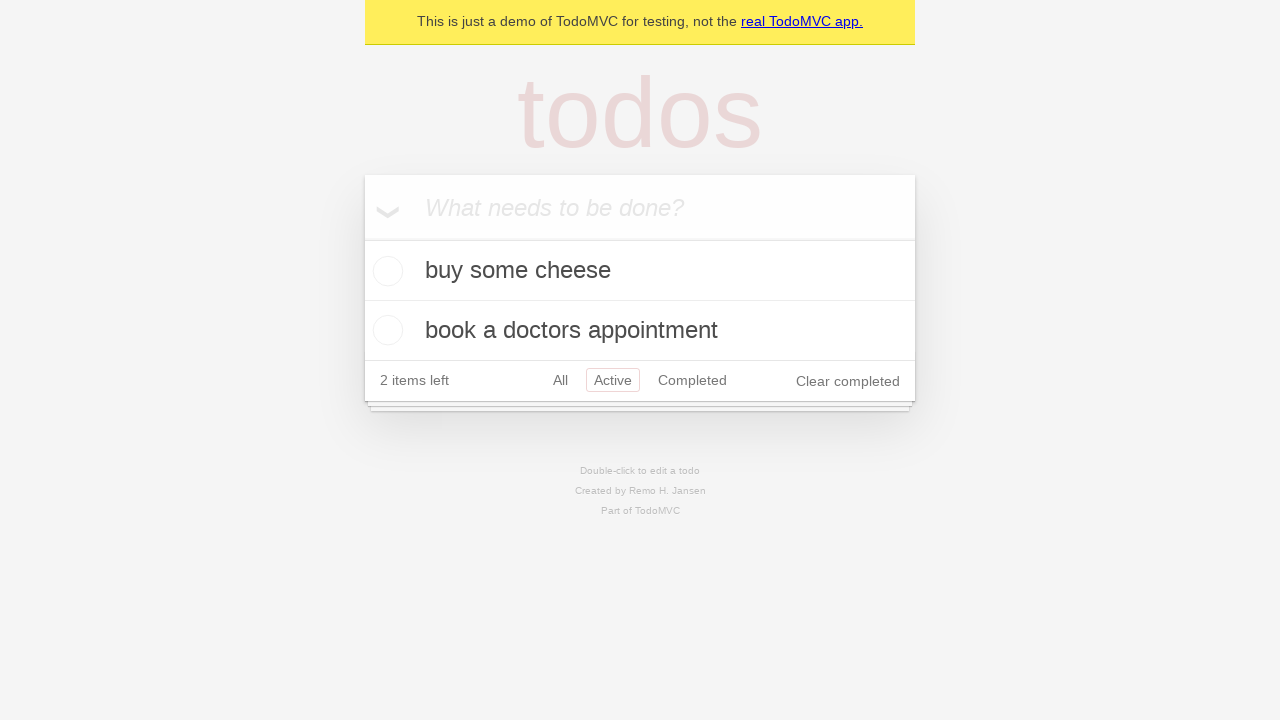

Clicked Completed filter to display only completed items at (692, 380) on internal:role=link[name="Completed"i]
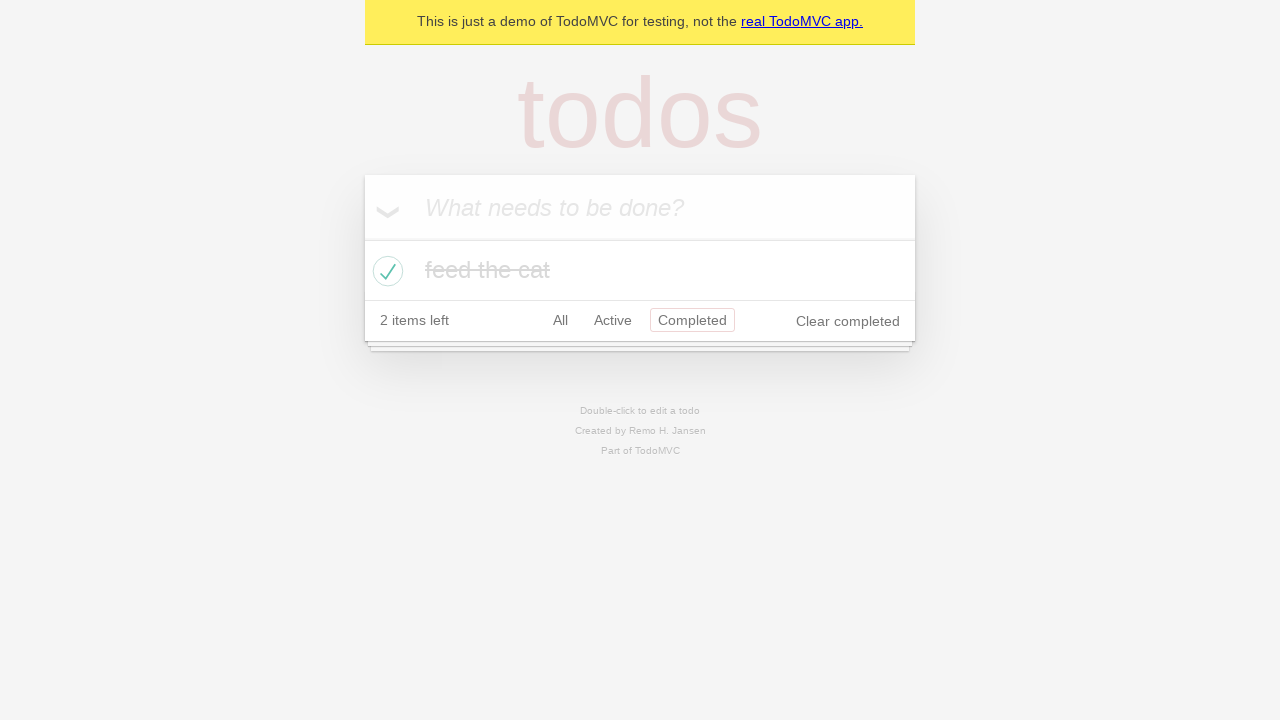

Clicked All filter to display all todo items at (560, 320) on internal:role=link[name="All"i]
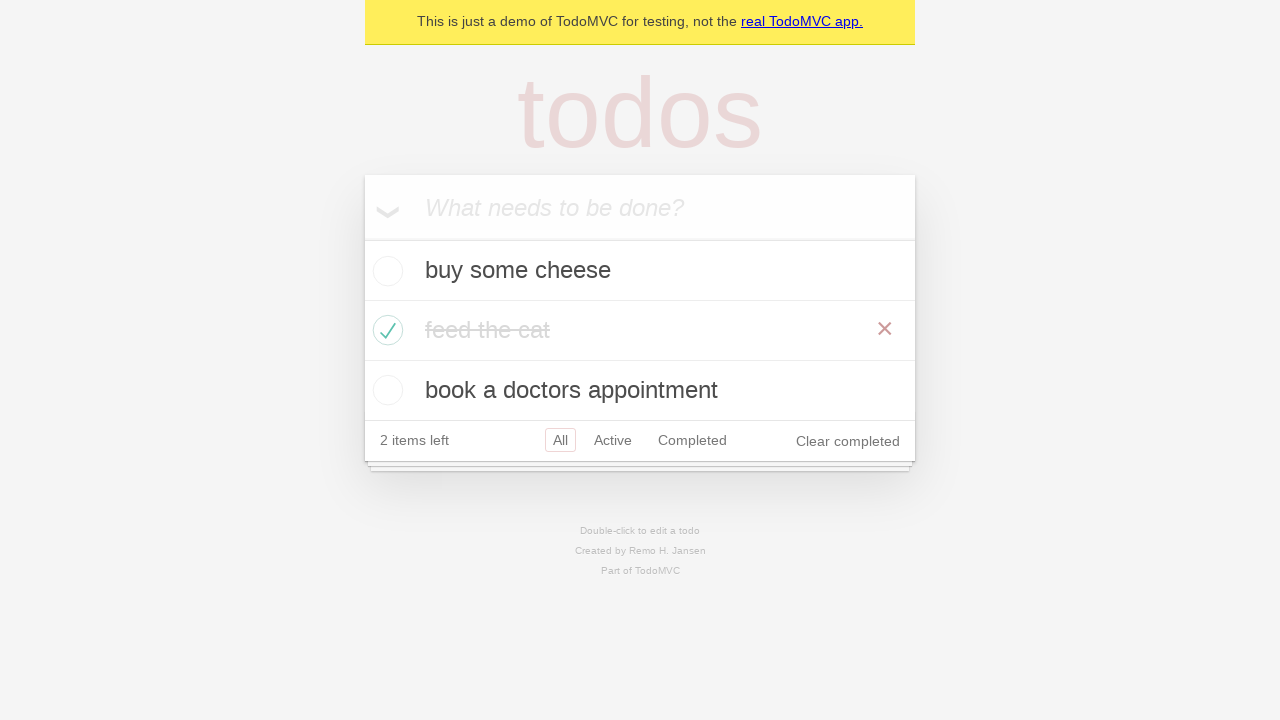

Verified all 3 todo items are displayed
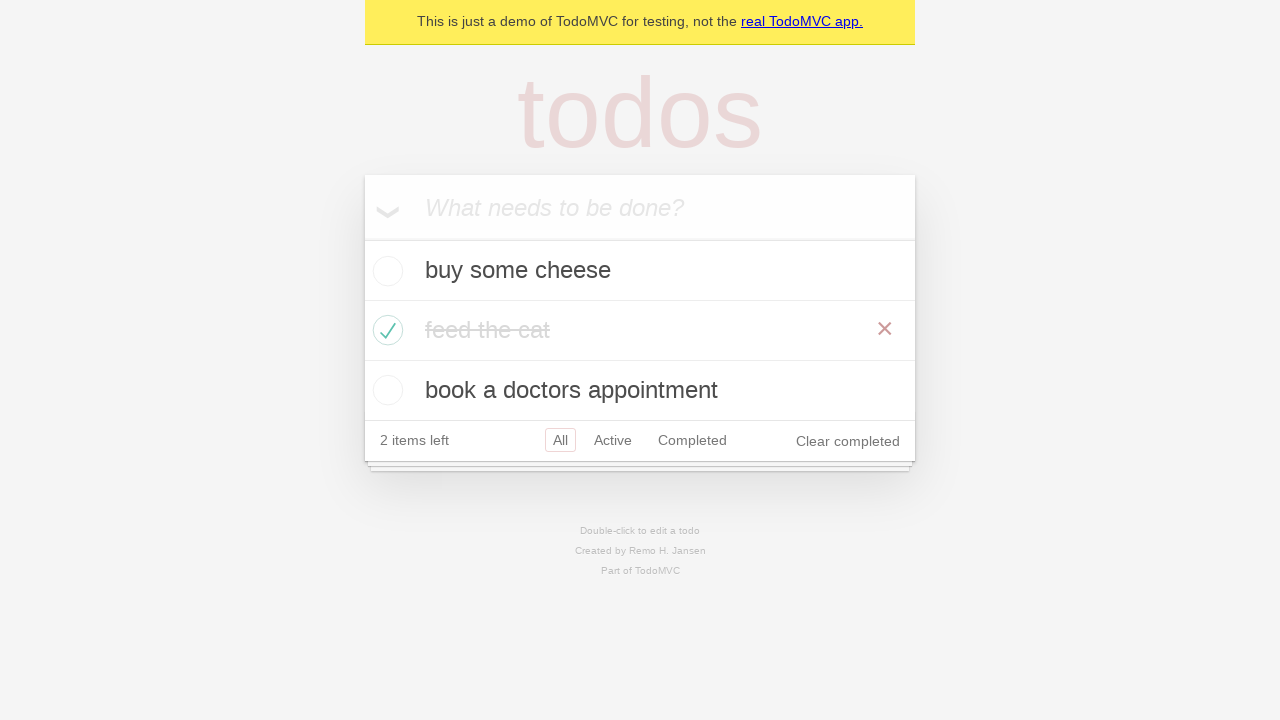

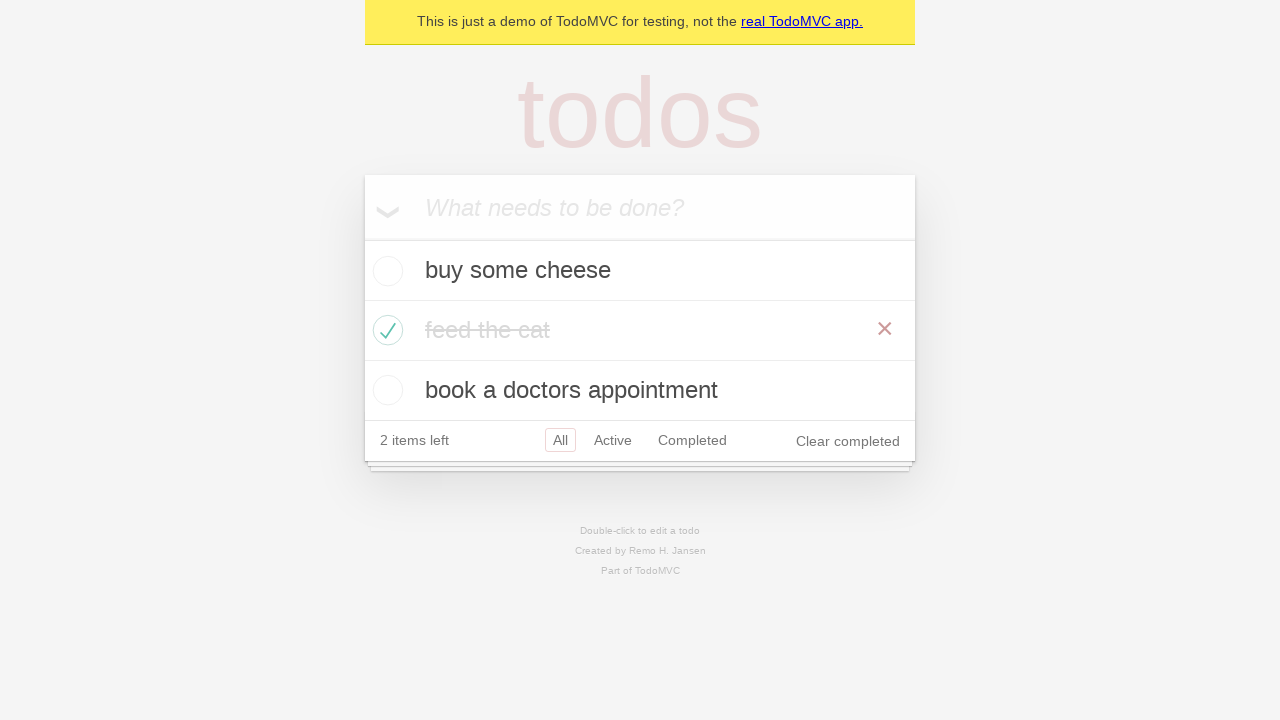